Loads the automation practice page and retrieves the page source content.

Starting URL: https://rahulshettyacademy.com/AutomationPractice/

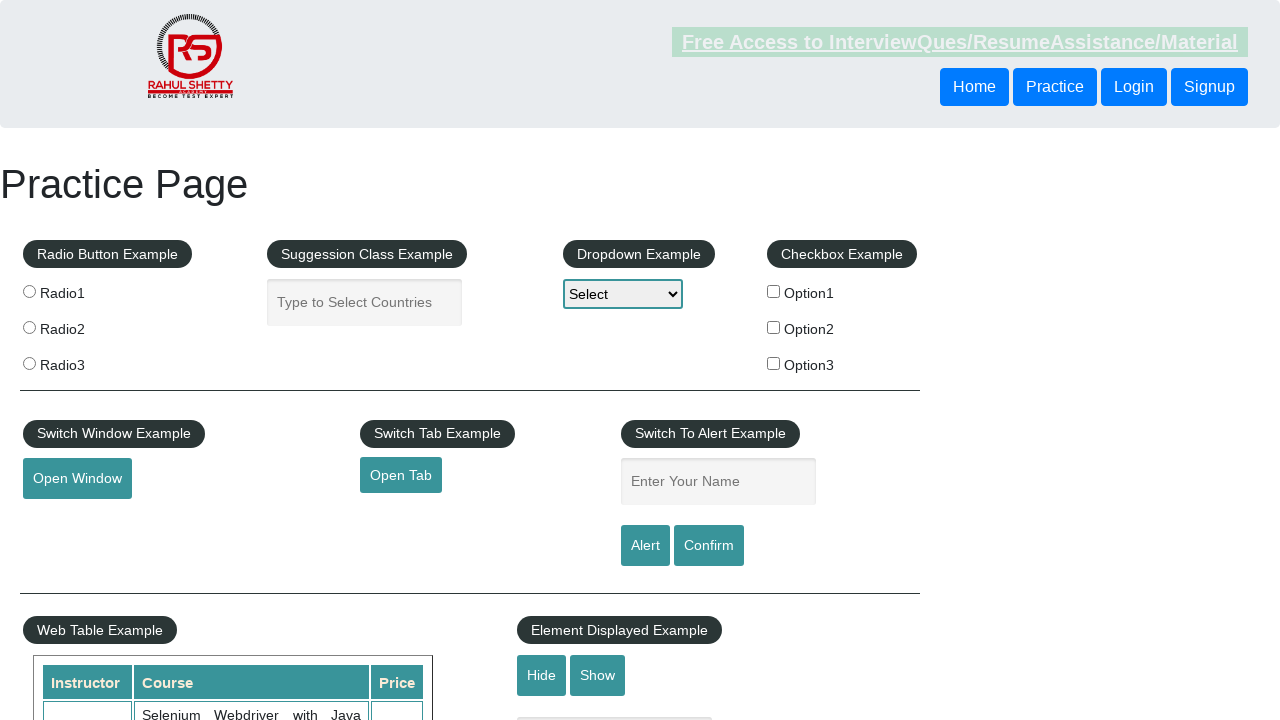

Waited for page to reach domcontentloaded state
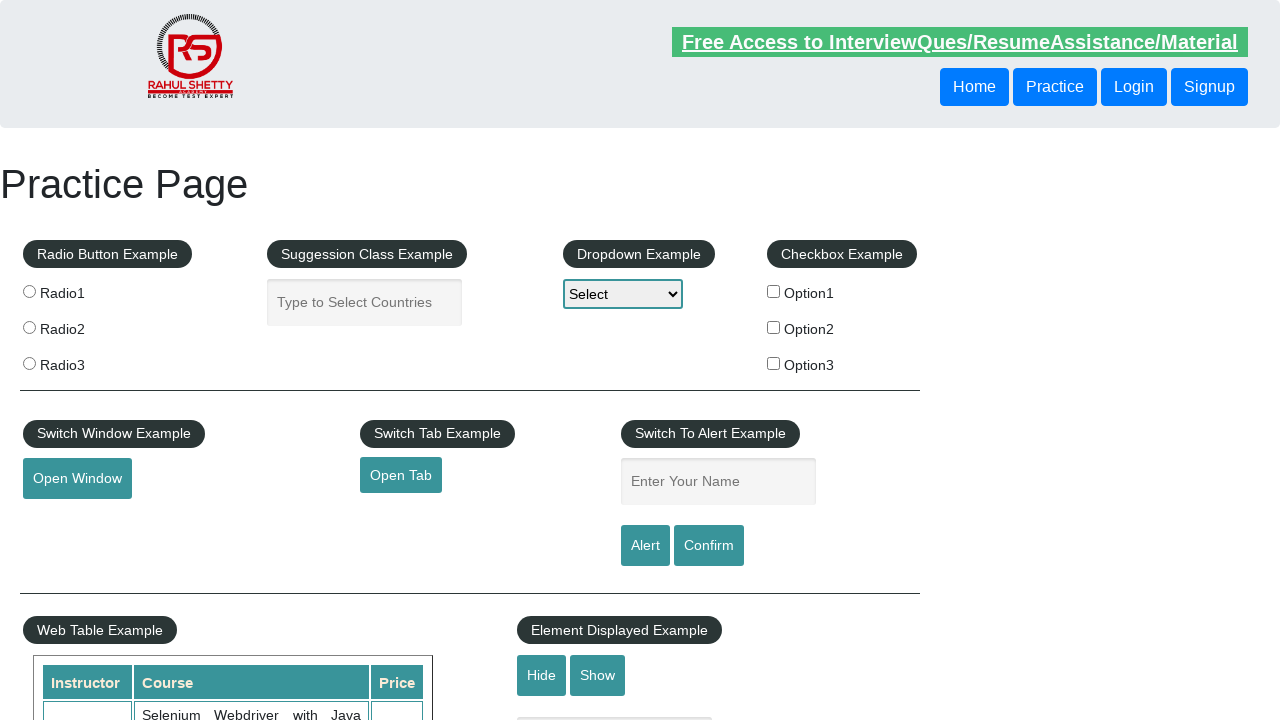

Retrieved and printed page source content
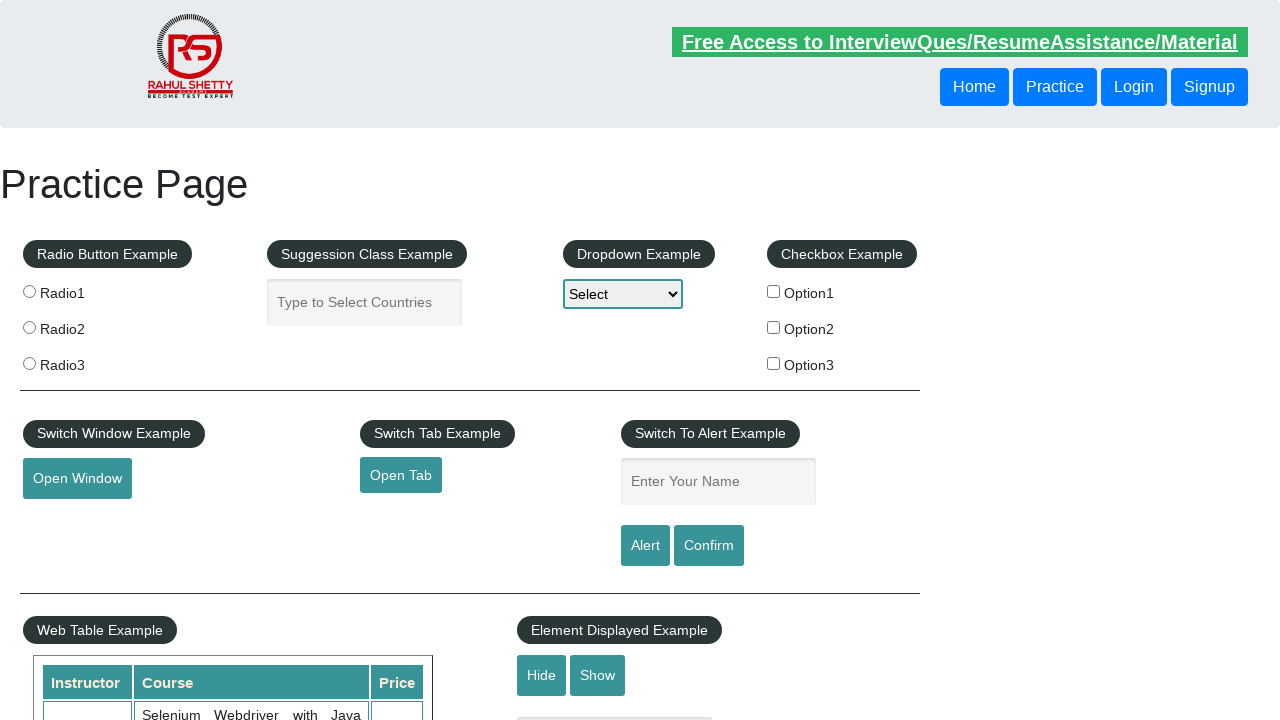

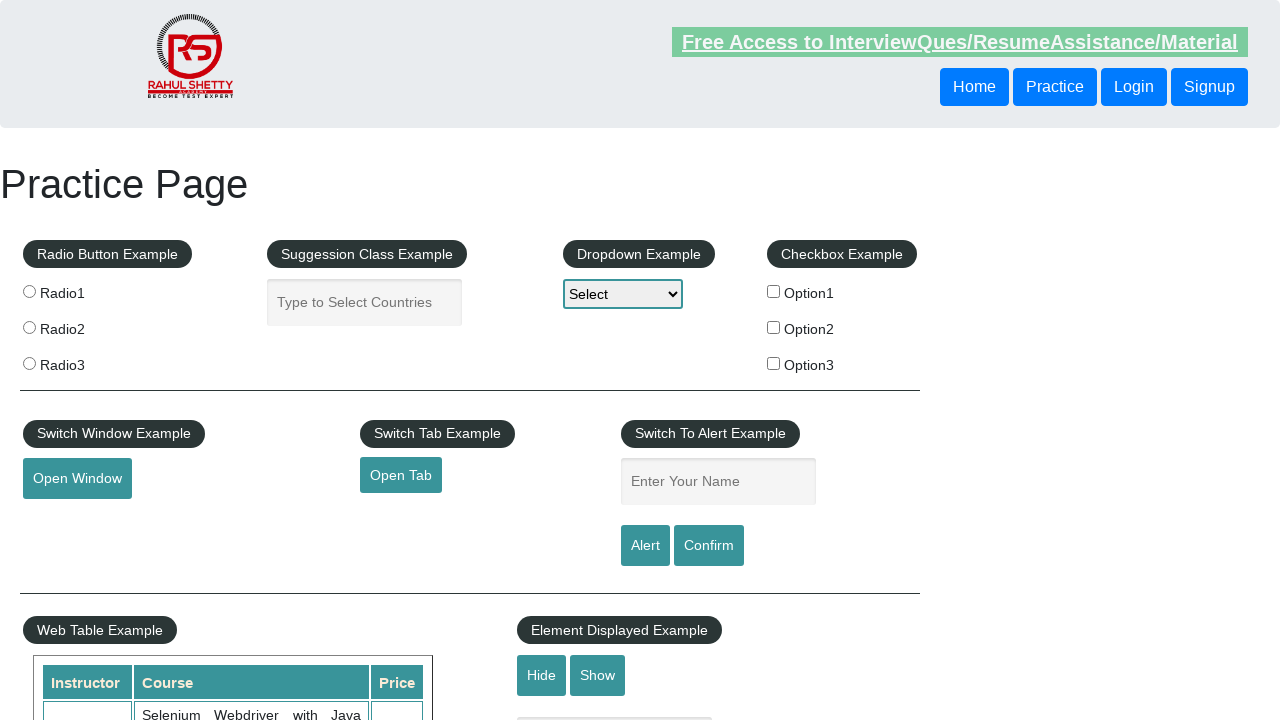